Navigates to the AFL stats leaders page with specific parameters for Key Stats category and verifies the stats table is displayed

Starting URL: https://www.afl.com.au/stats/leaders?category=Key+Stats&seasonId=11&roundId=149&roundNumber=1&sortColumn=dreamTeamPoints&sortDirection=descending&positions=All&teams=All&benchmarking=true&dataType=benchmarkedTotals&playerOneId=null&playerTwoId=null

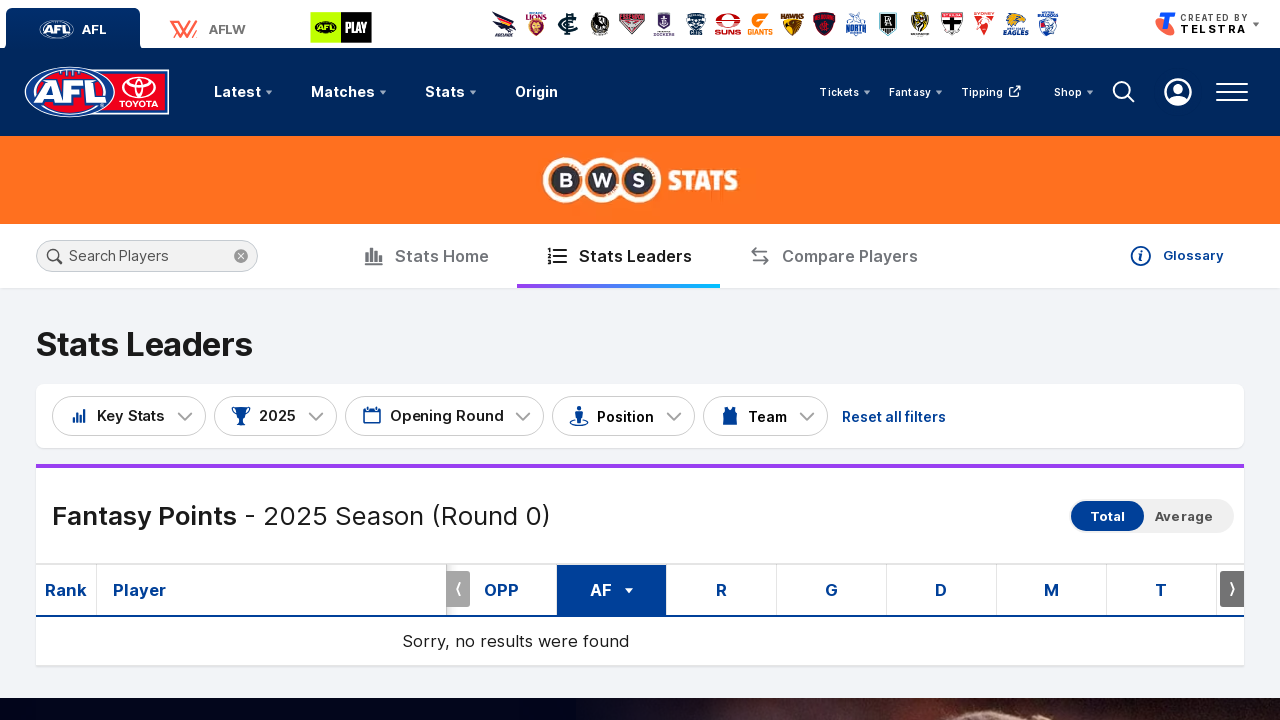

Navigated to AFL stats leaders page with Key Stats category and specific parameters
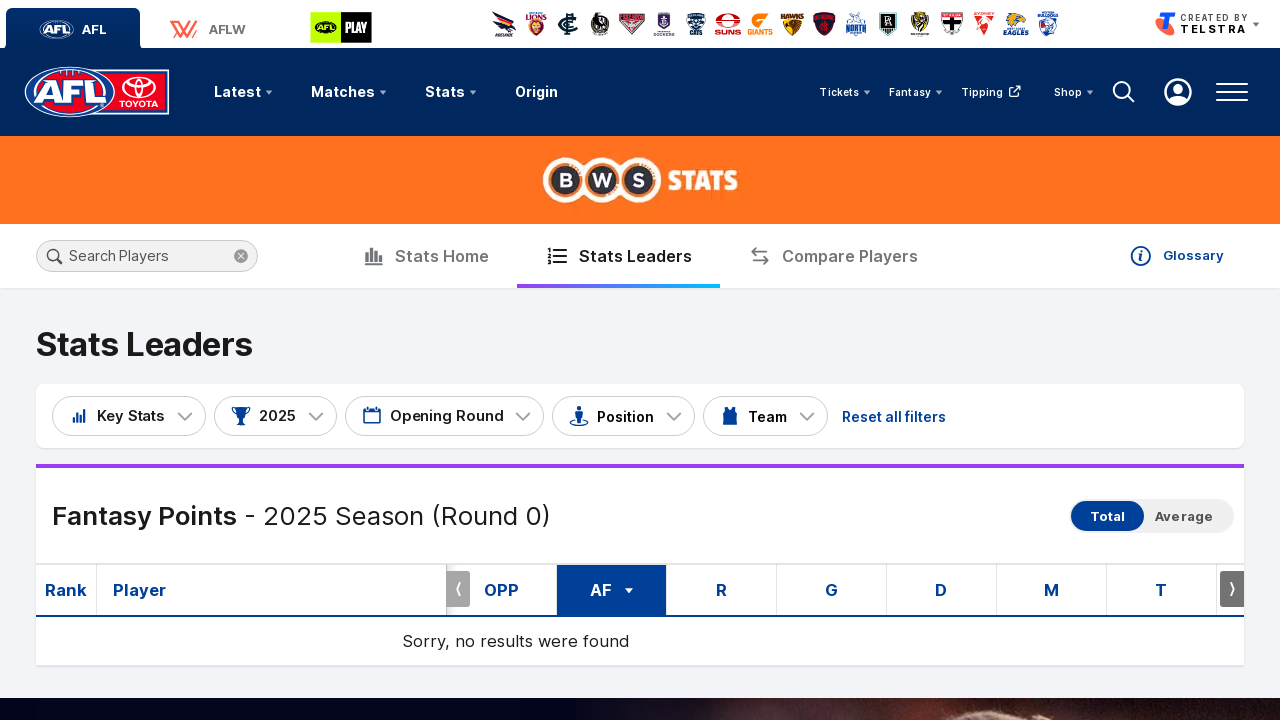

Stats table loaded on the page
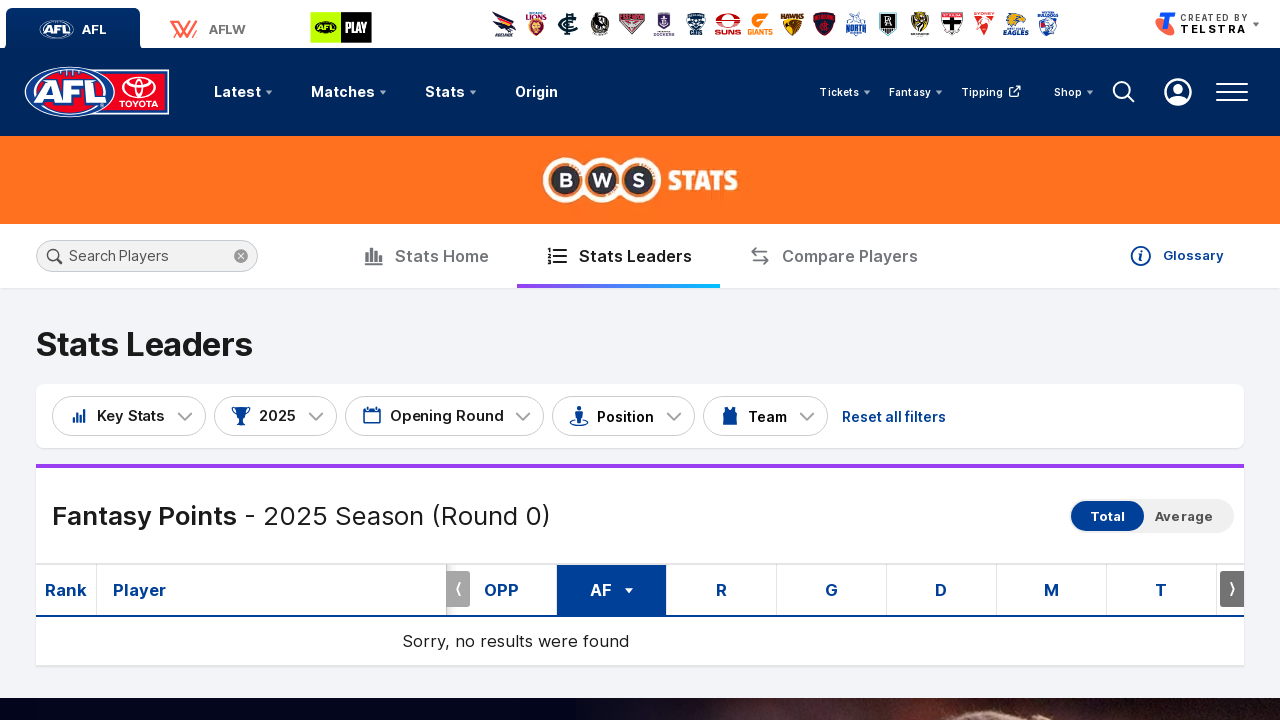

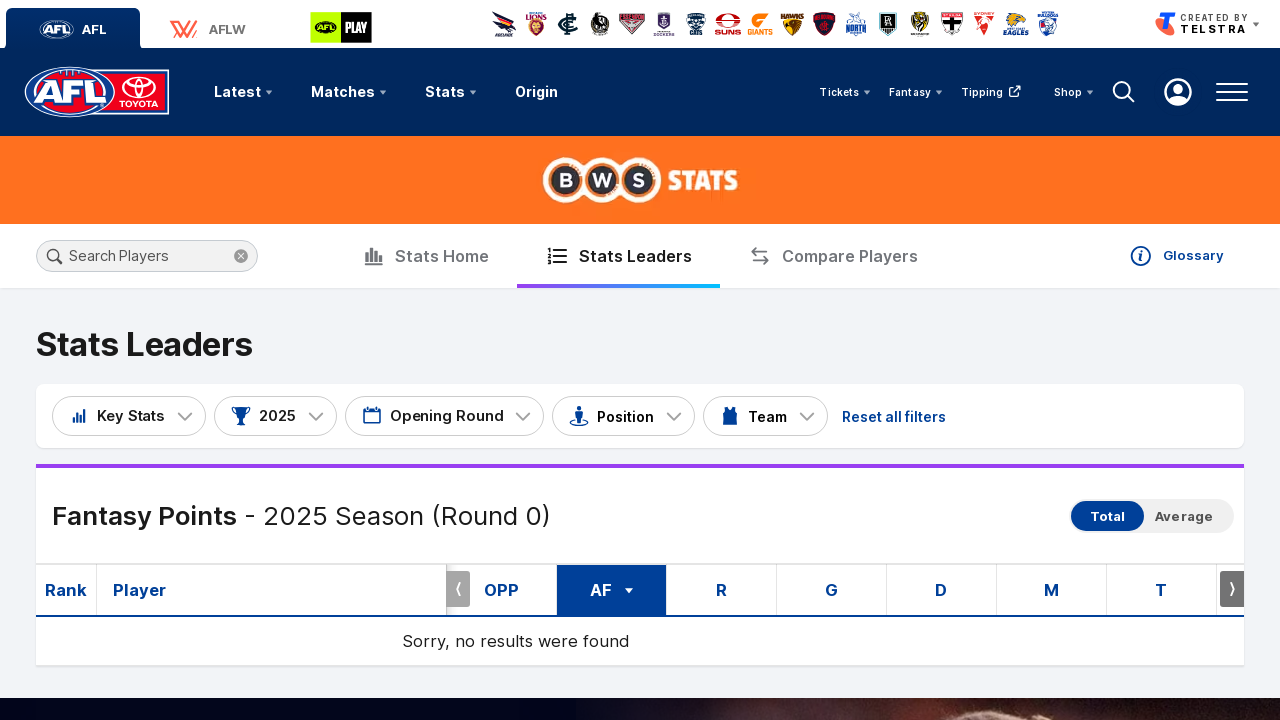